Tests that clicking the menu button displays the document menu

Starting URL: https://dokie.li/

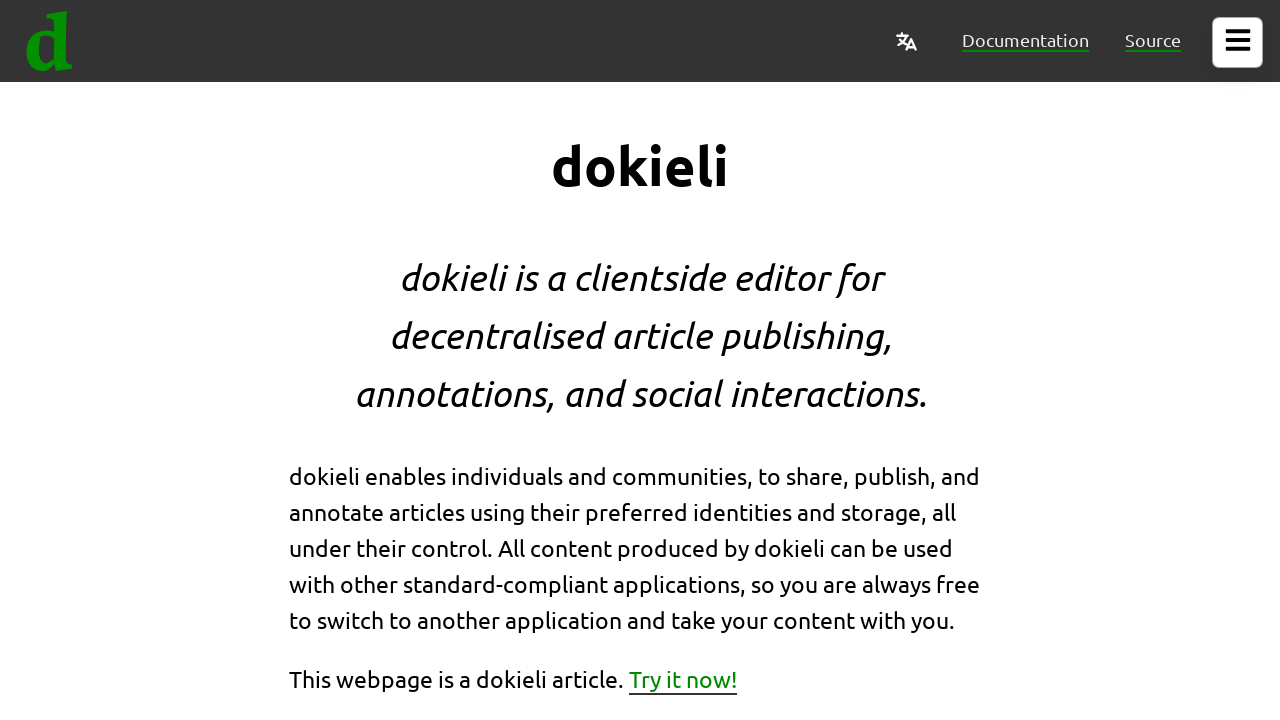

Waited for page to load completely
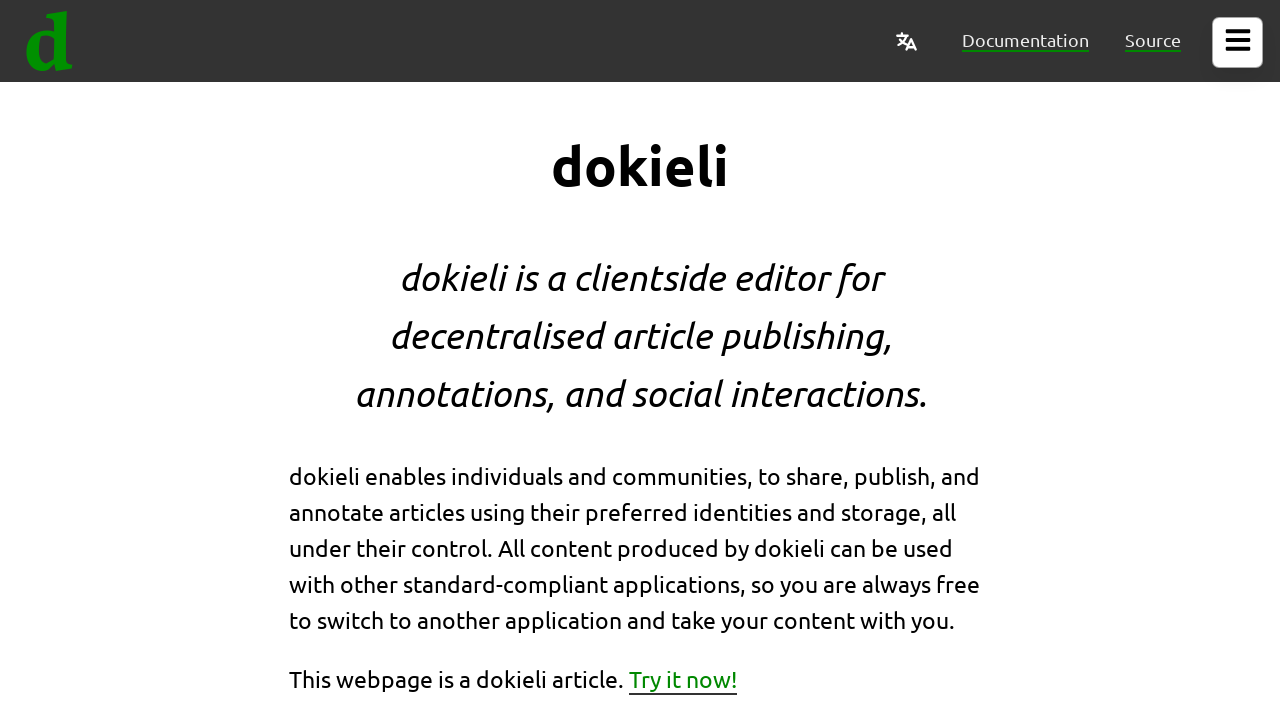

Clicked the menu button at (1238, 42) on #document-menu button
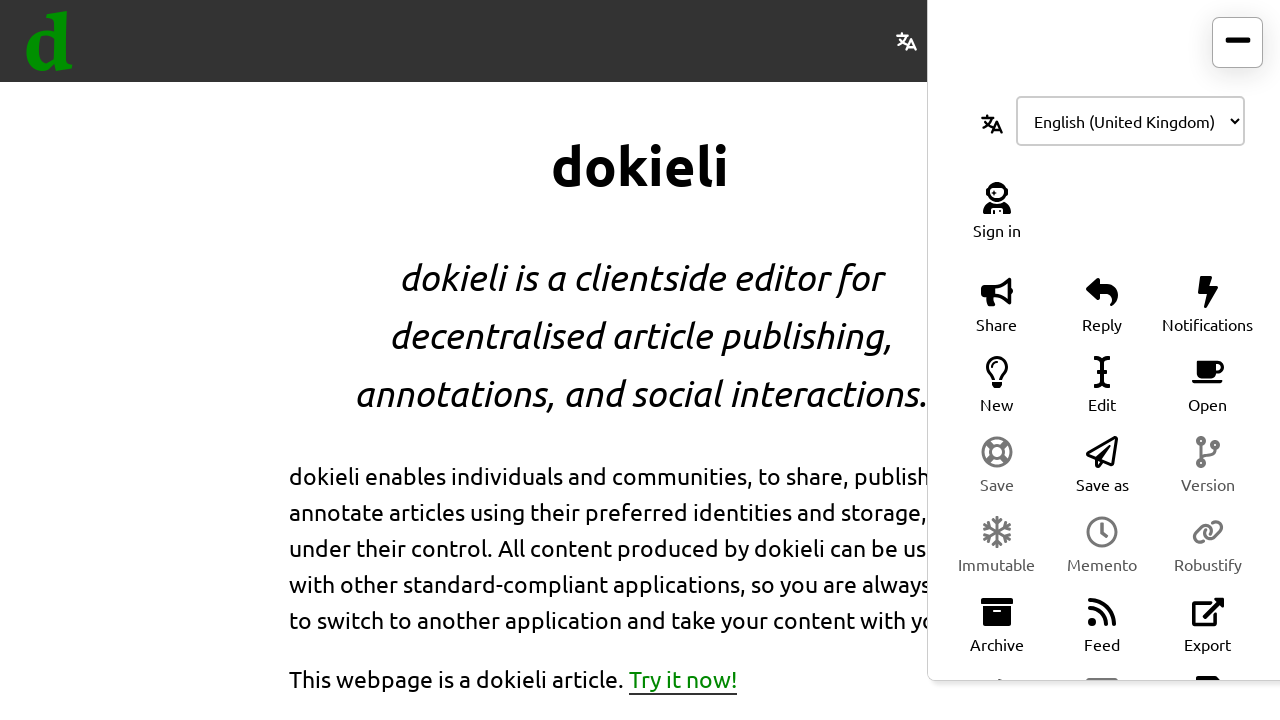

Document menu became visible after clicking menu button
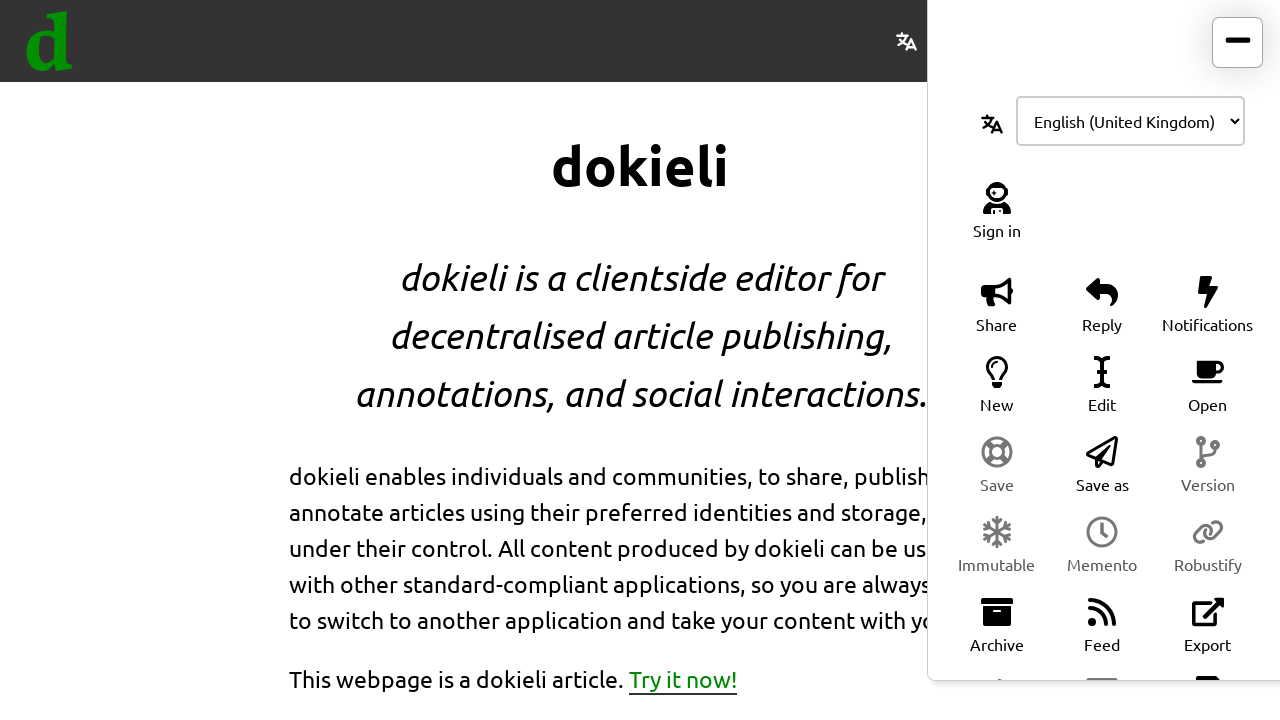

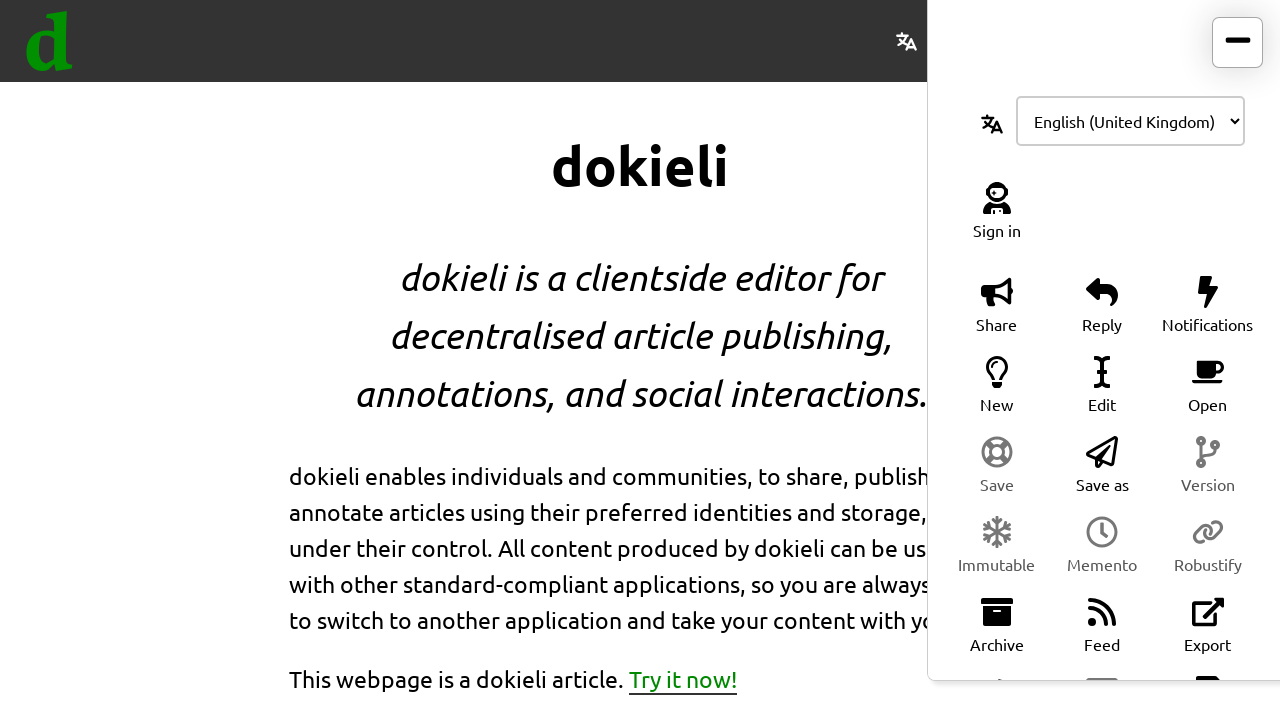